Tests non-searchable dynamic dropdown by clicking on the dropdown and selecting an option from the list

Starting URL: https://demo.automationtesting.in/Register.html

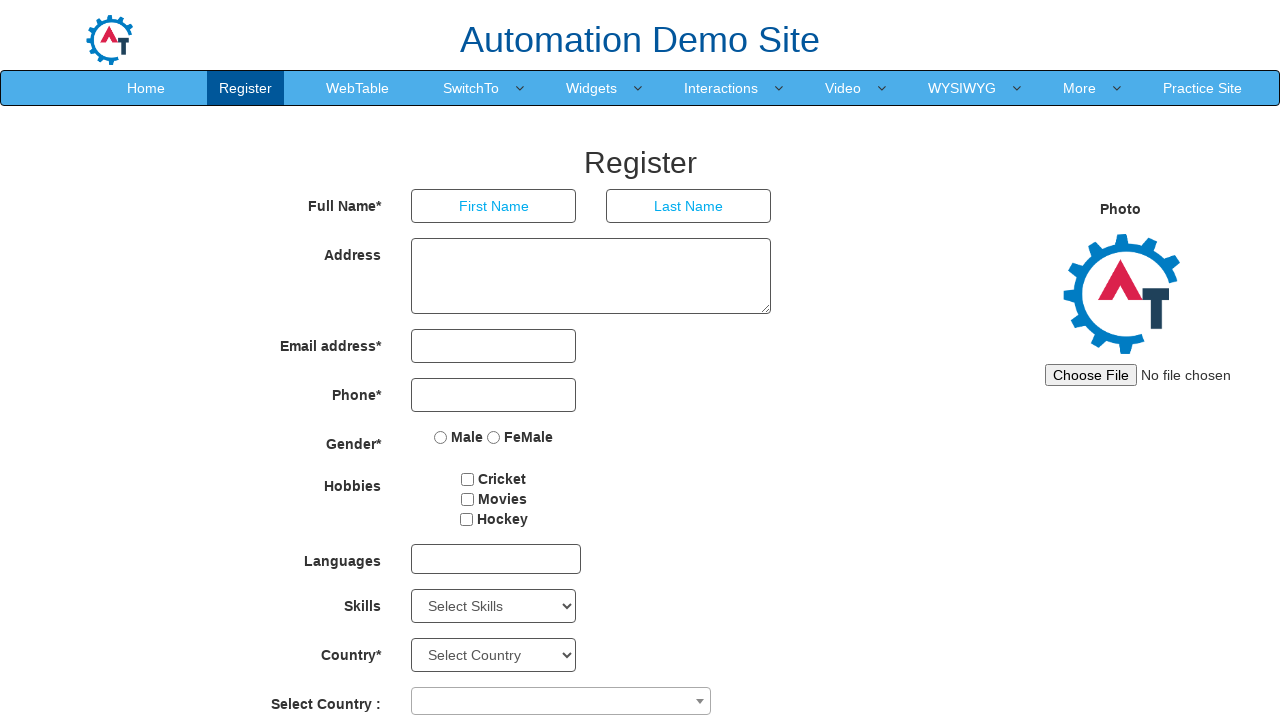

Clicked on the non-searchable dropdown to open it at (561, 701) on span[role="combobox"]
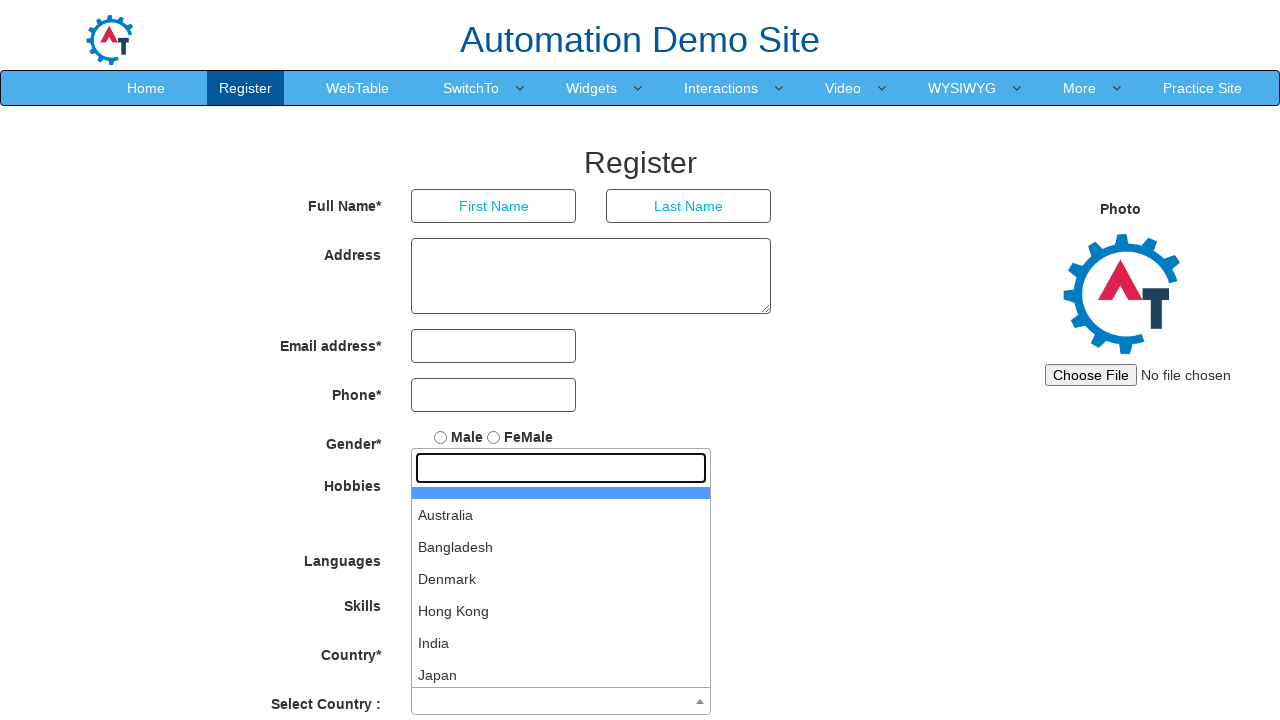

Waited 3 seconds for dropdown options to load
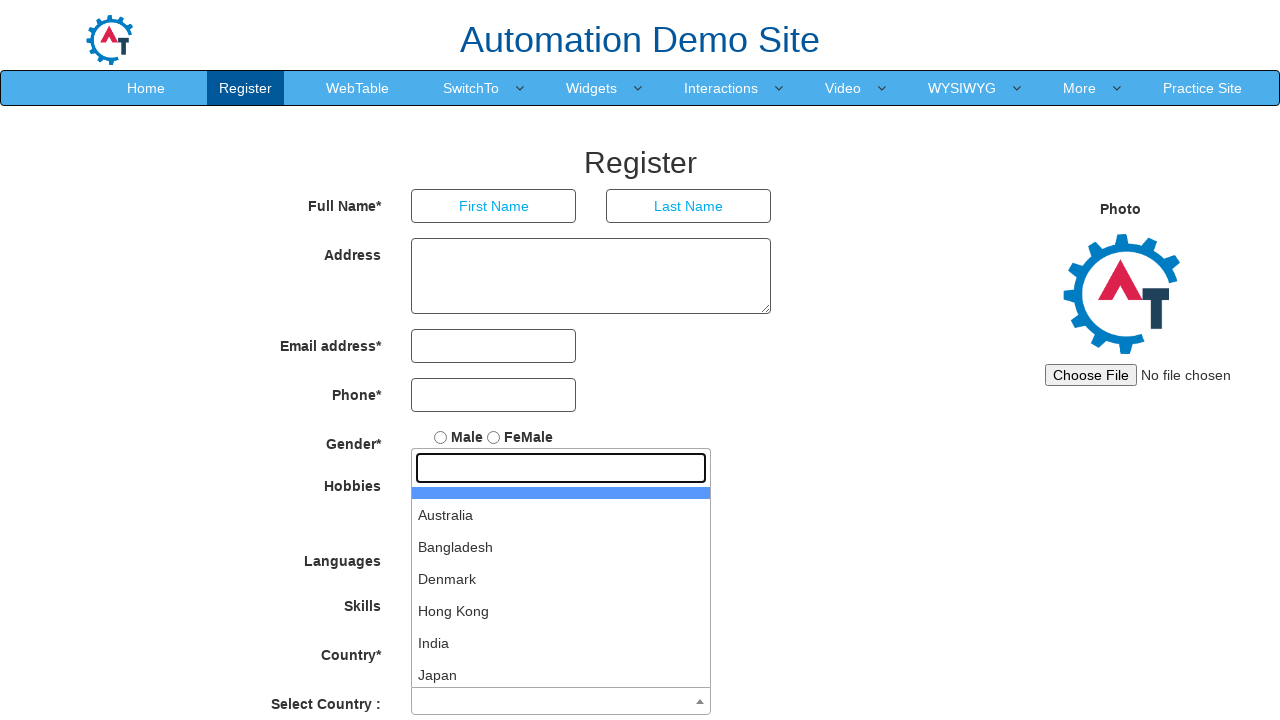

Selected 'United' option from the dropdown list at (561, 671) on ul#select2-country-results >> li >> internal:has-text="United"i
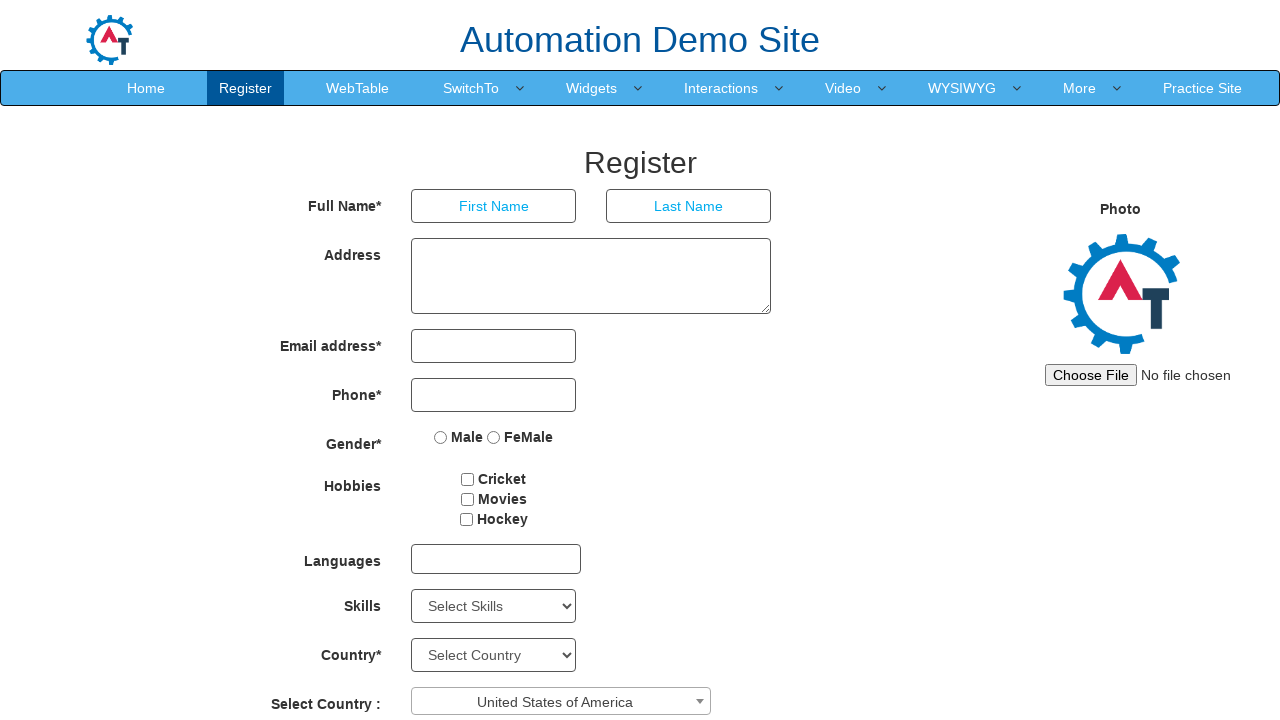

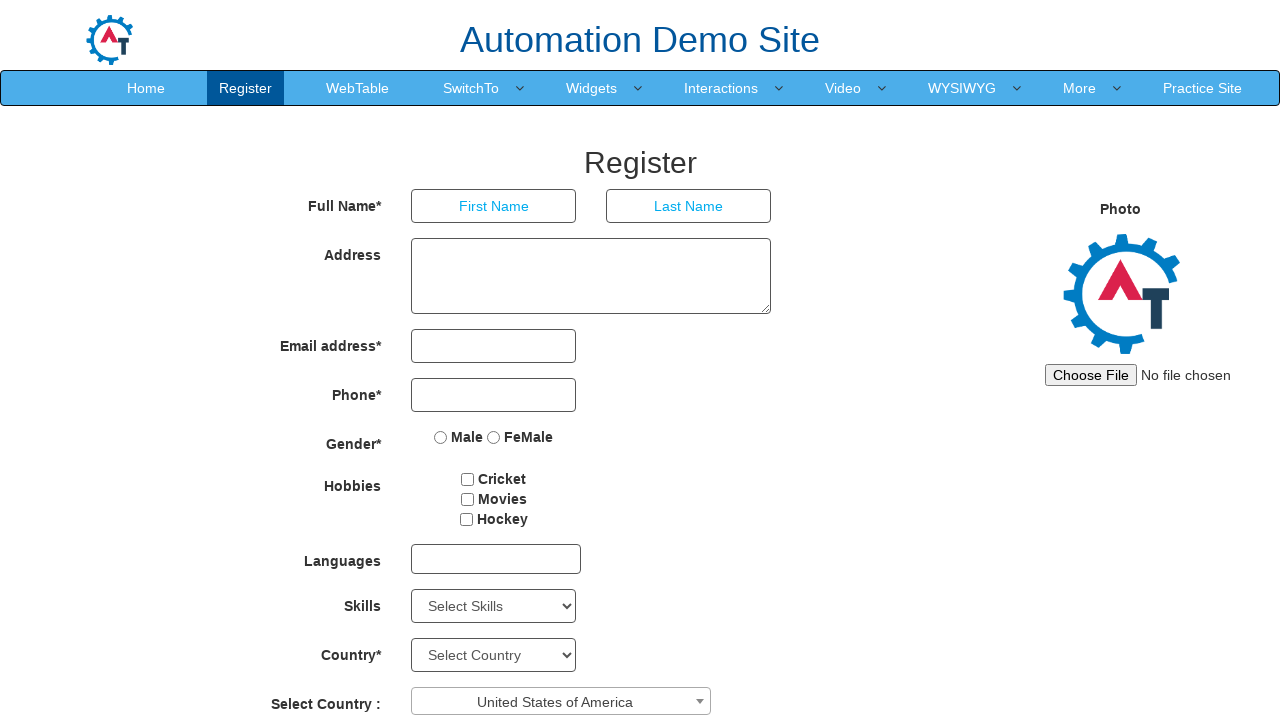